Tests registration form validation by submitting mismatched confirmation email and verifying error message

Starting URL: https://alada.vn/tai-khoan/dang-ky.html

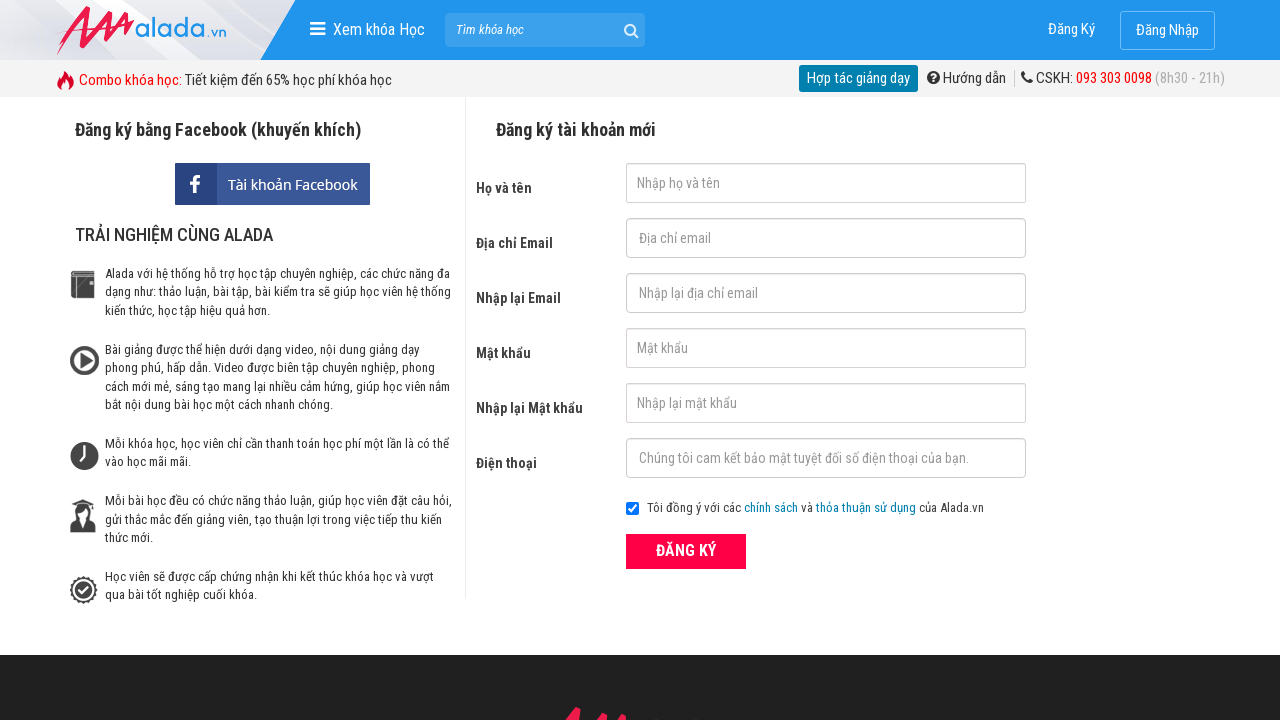

Filled first name field with 'Mia' on #txtFirstname
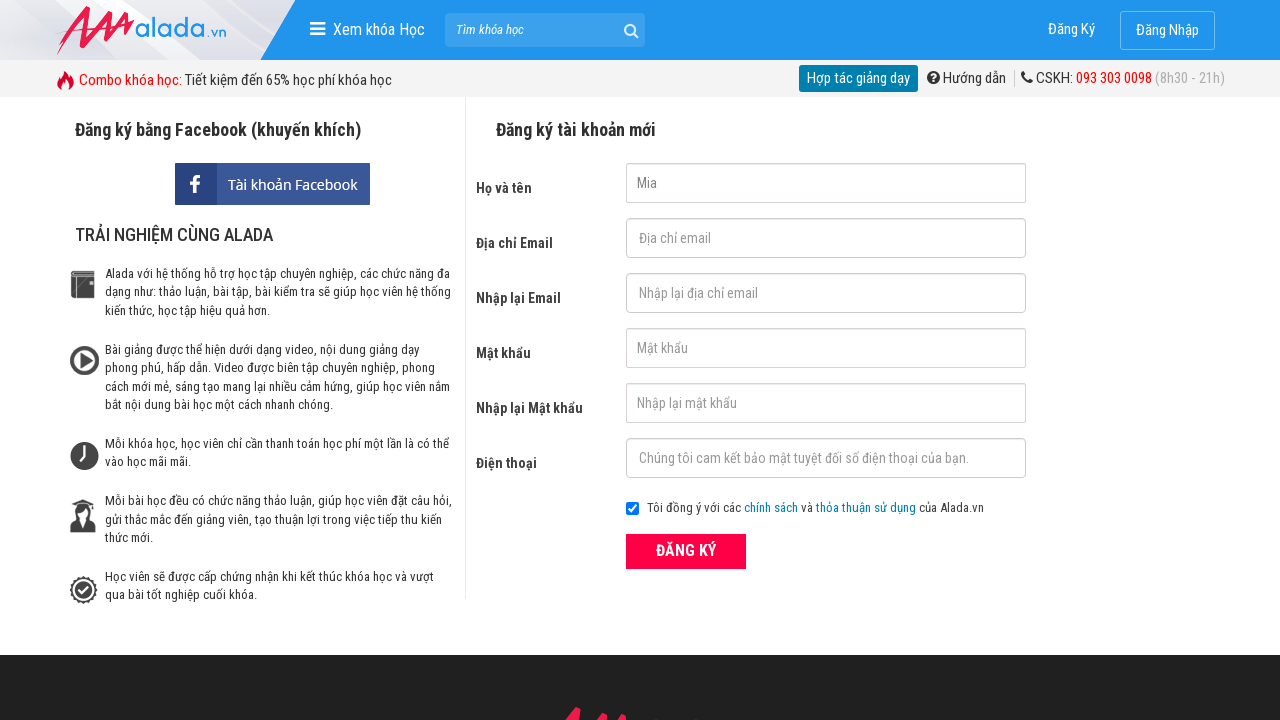

Filled email field with 'mama@mana.com' on #txtEmail
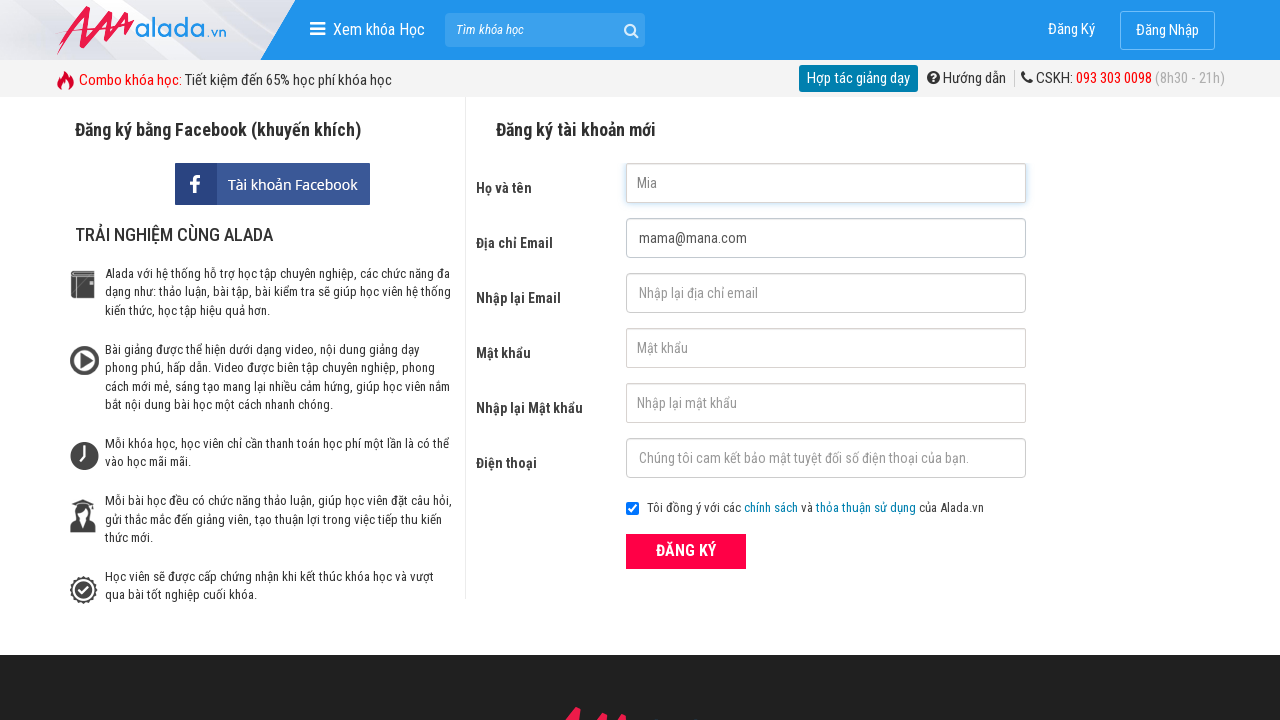

Filled confirm email field with mismatched value 'mama' on #txtCEmail
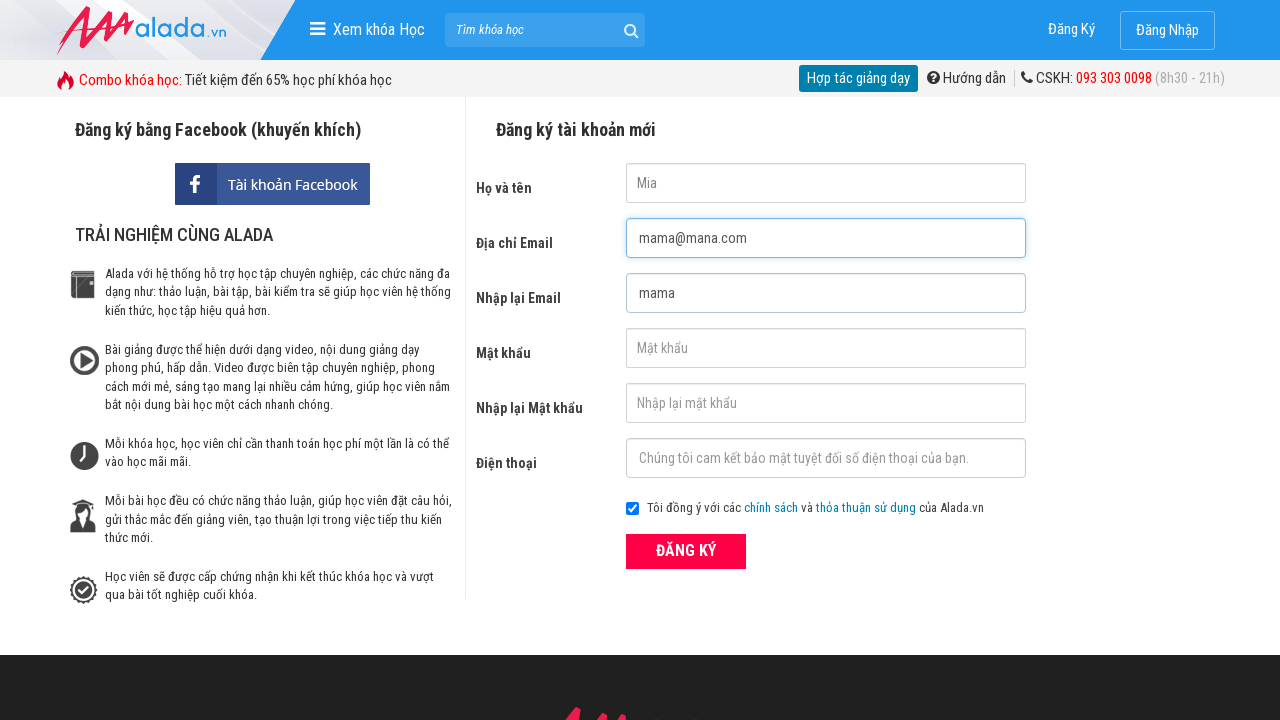

Filled password field with 'mia123@' on #txtPassword
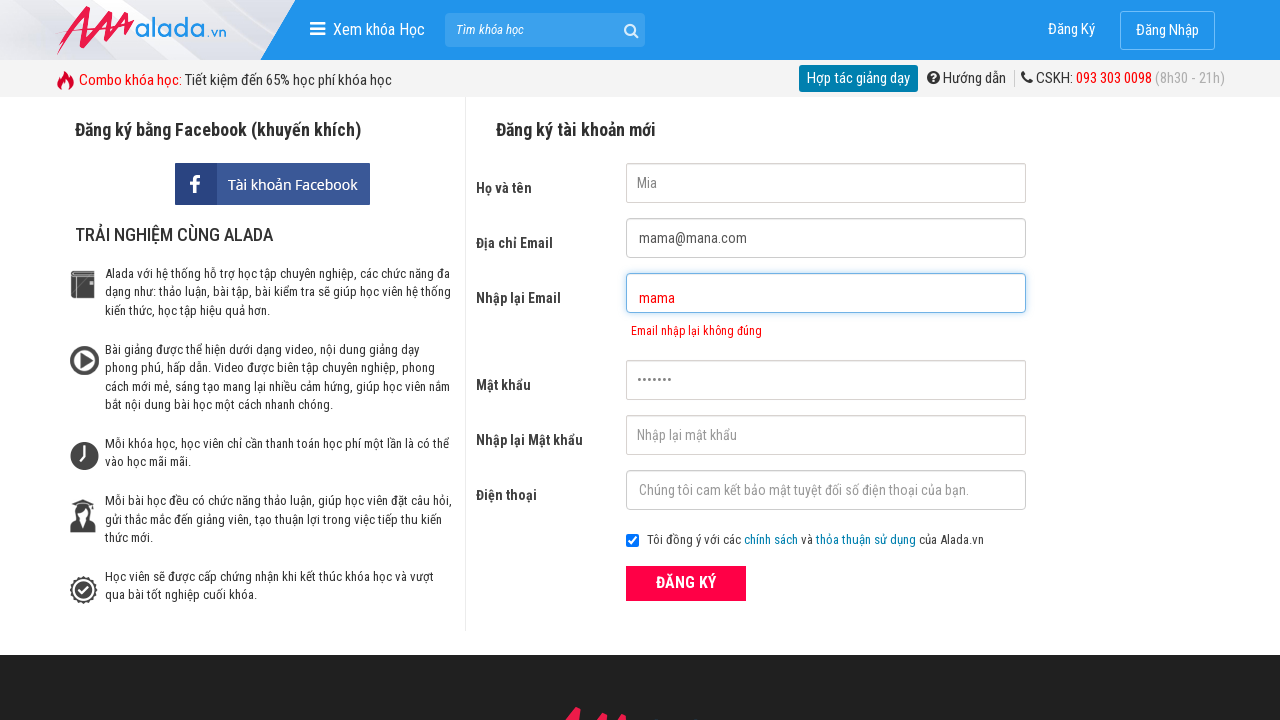

Filled confirm password field with 'mia123@' on #txtCPassword
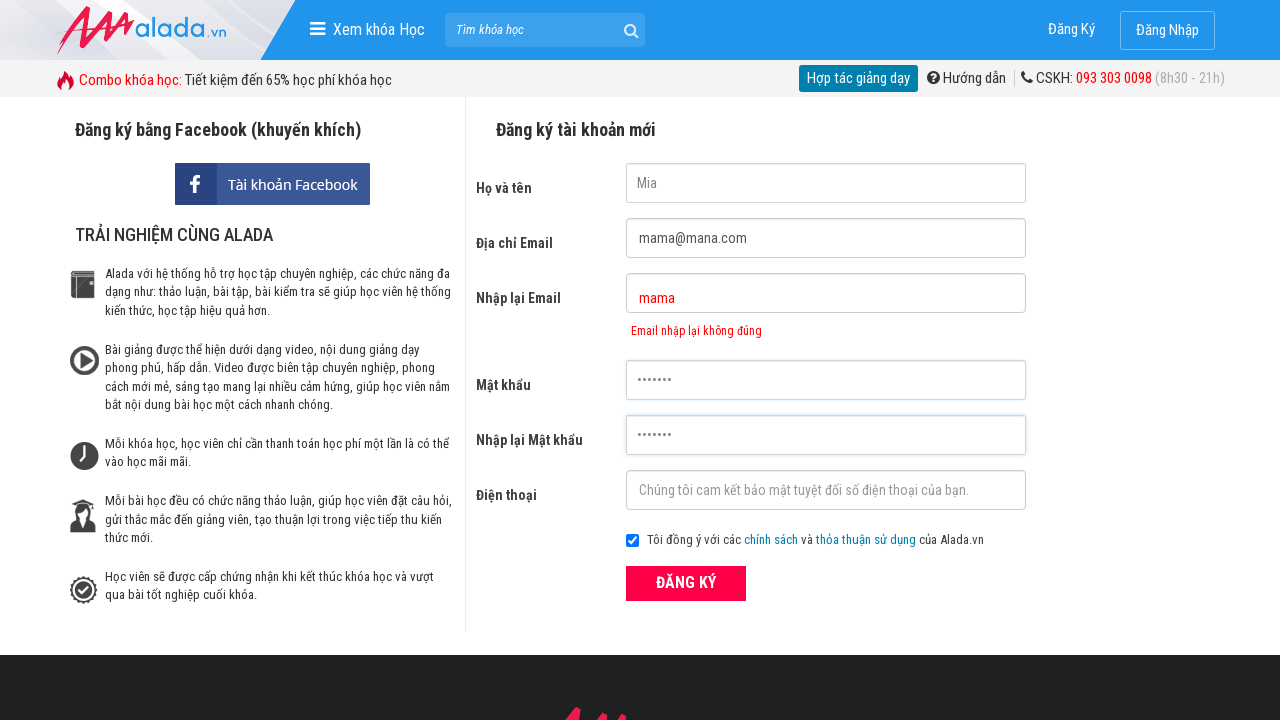

Filled phone field with '0987666567' on #txtPhone
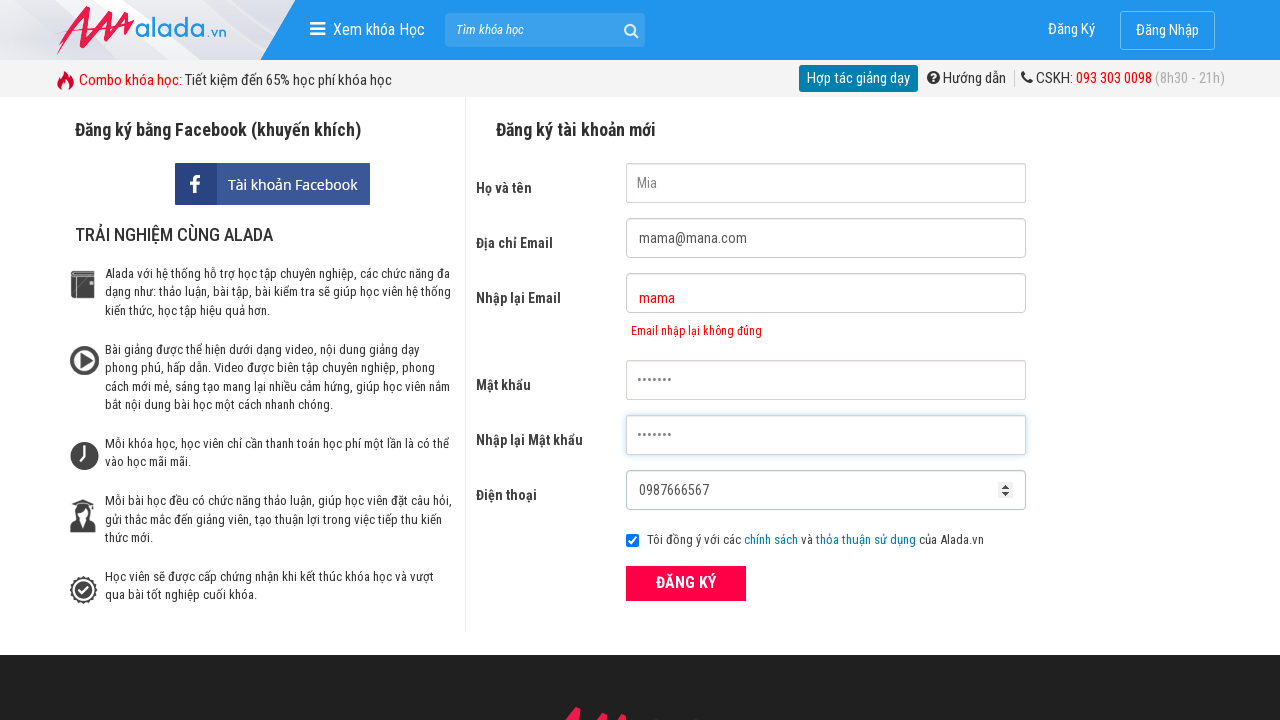

Clicked the ĐĂNG KÝ (Register) button to submit form at (686, 583) on xpath=//button[text() = 'ĐĂNG KÝ' and @type = 'submit']
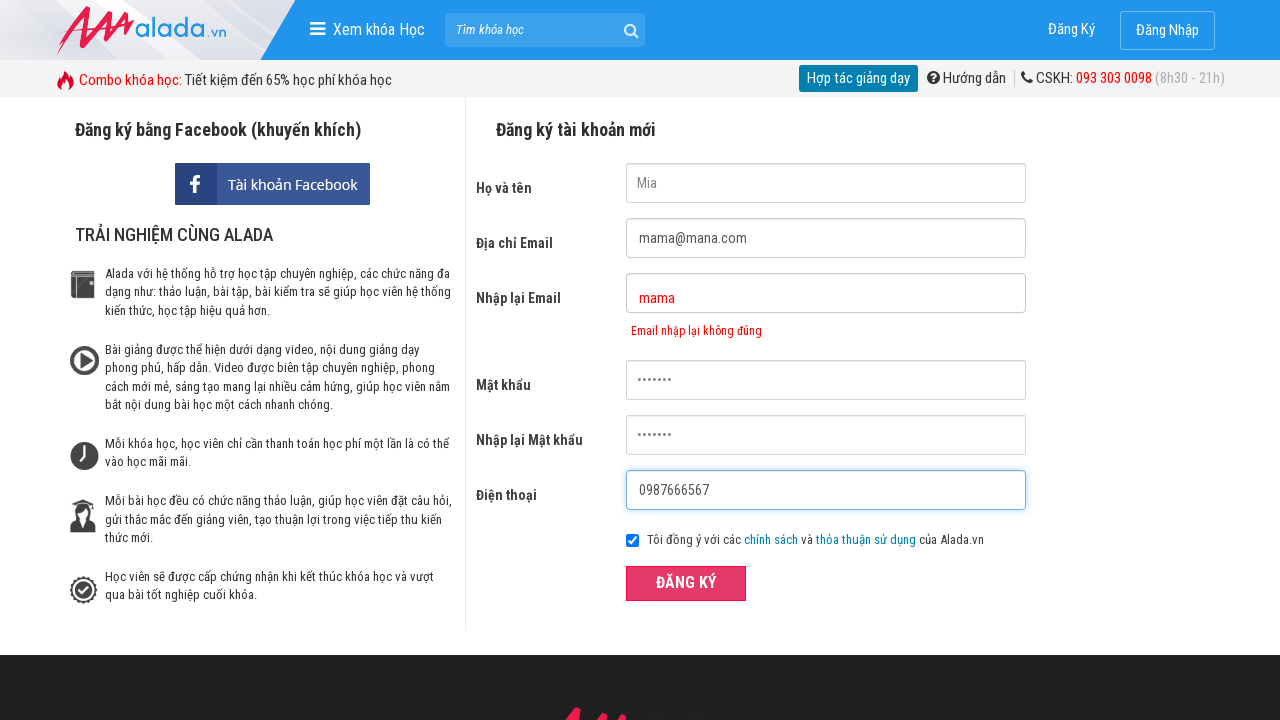

Confirm email error message appeared, validating mismatched email addresses
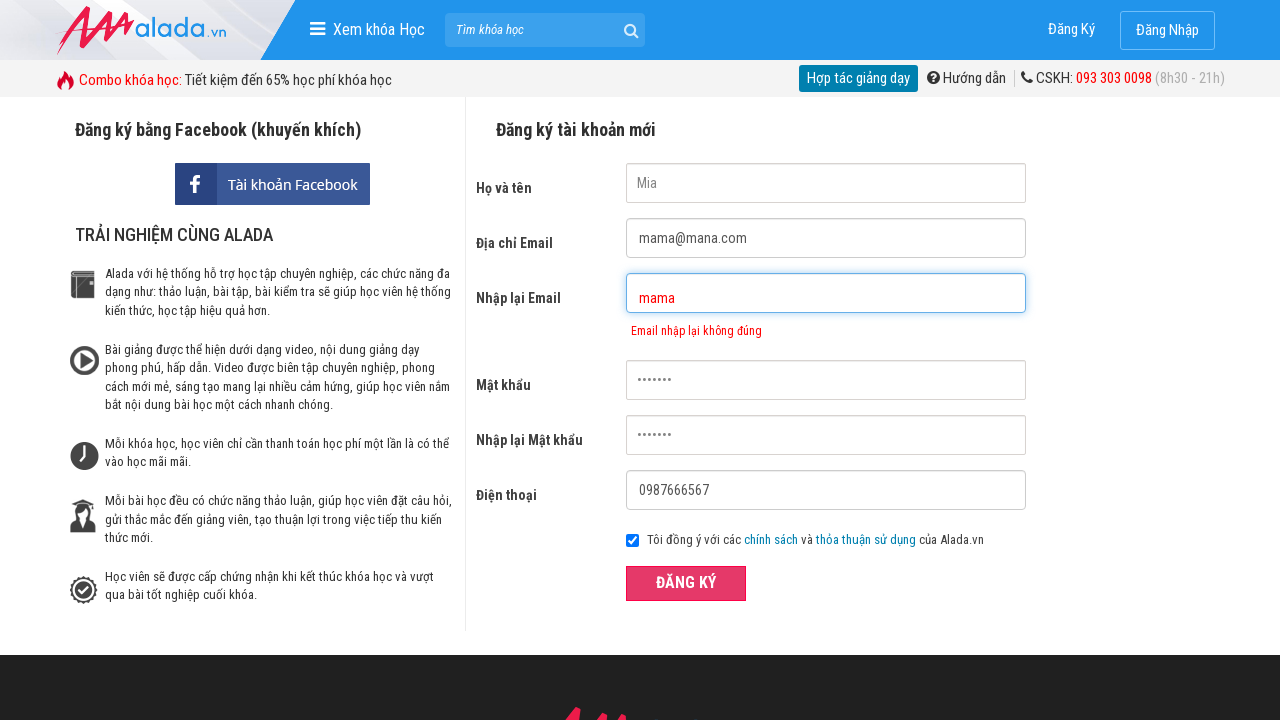

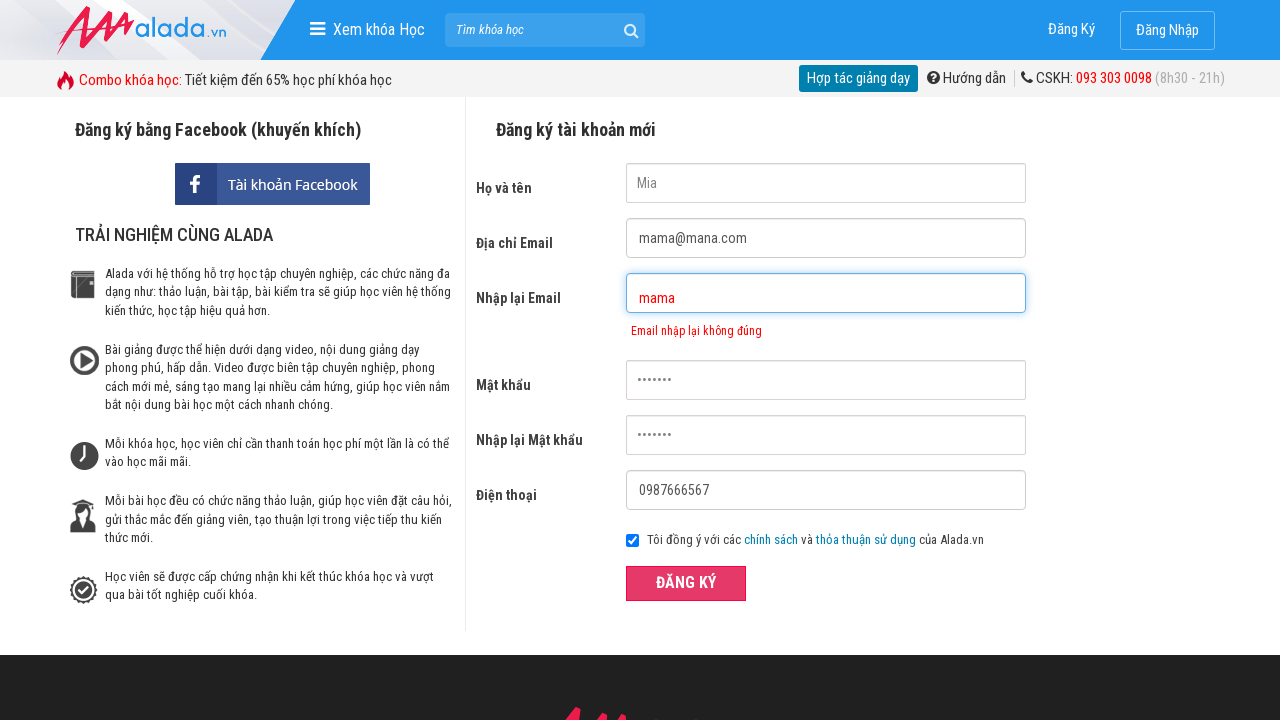